Tests editing a todo item by double-clicking it, changing the text, and pressing Enter.

Starting URL: https://demo.playwright.dev/todomvc

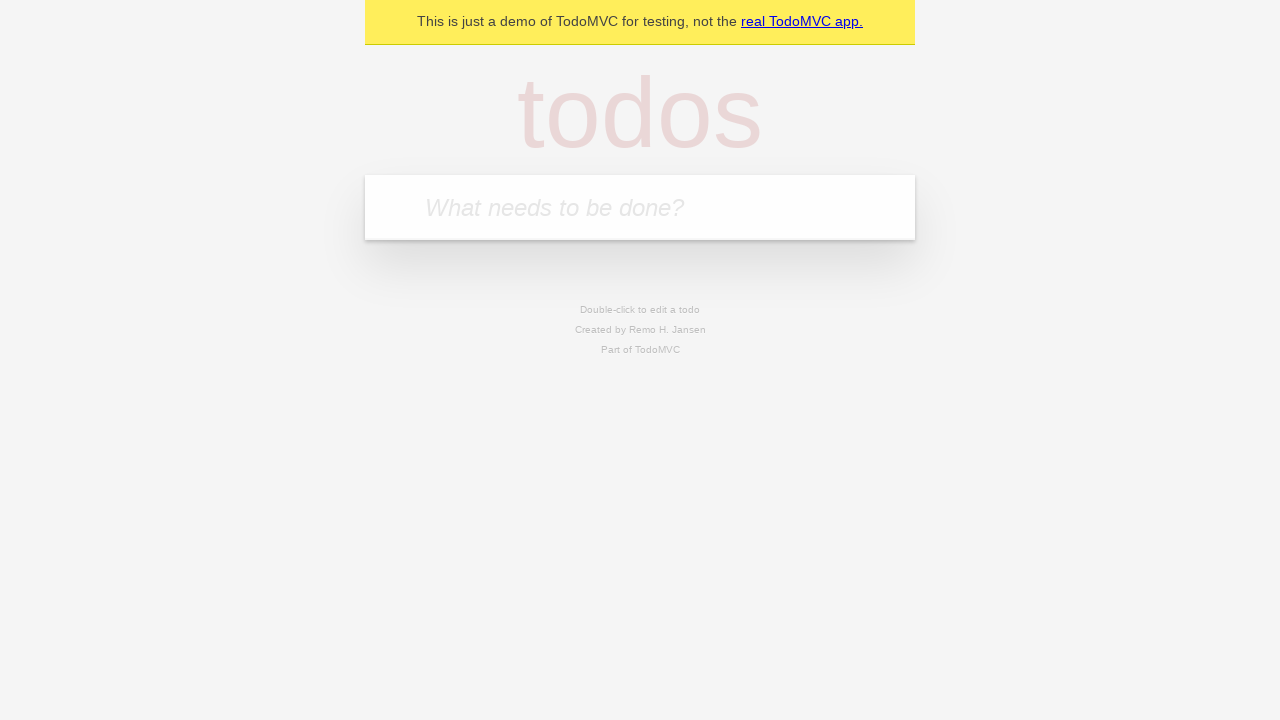

Filled new todo input with 'buy some cheese' on internal:attr=[placeholder="What needs to be done?"i]
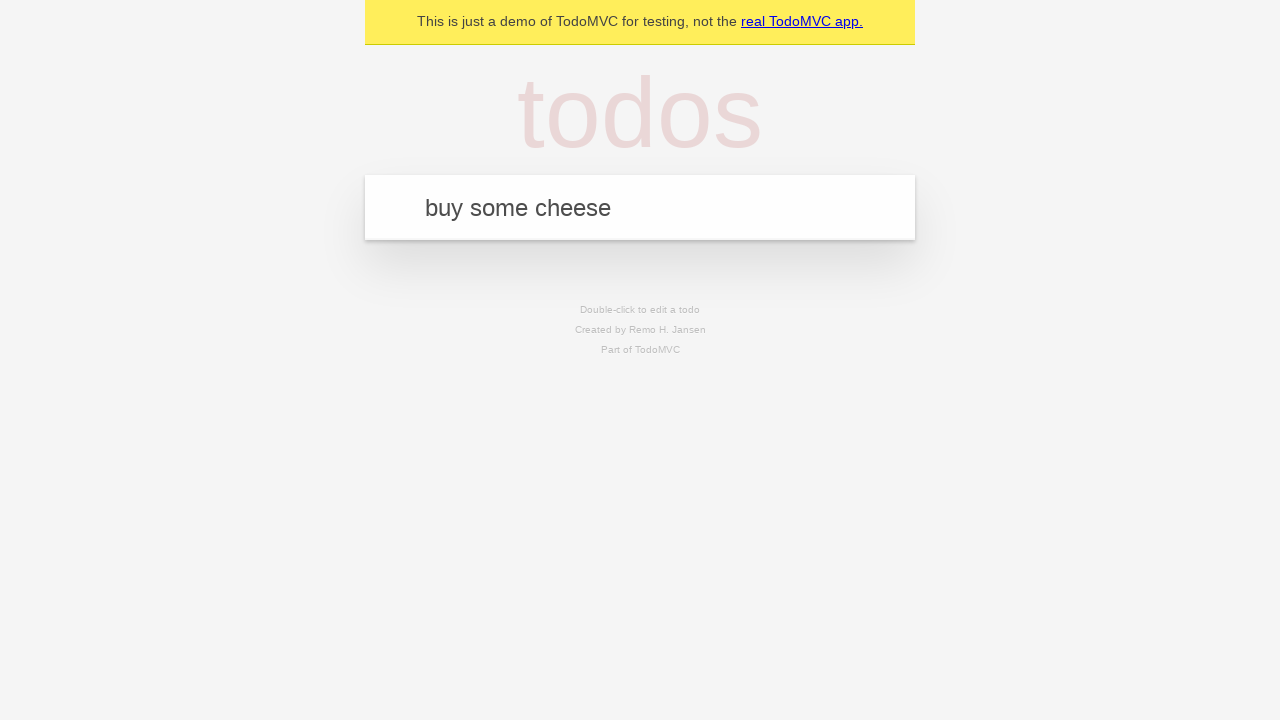

Pressed Enter to create first todo on internal:attr=[placeholder="What needs to be done?"i]
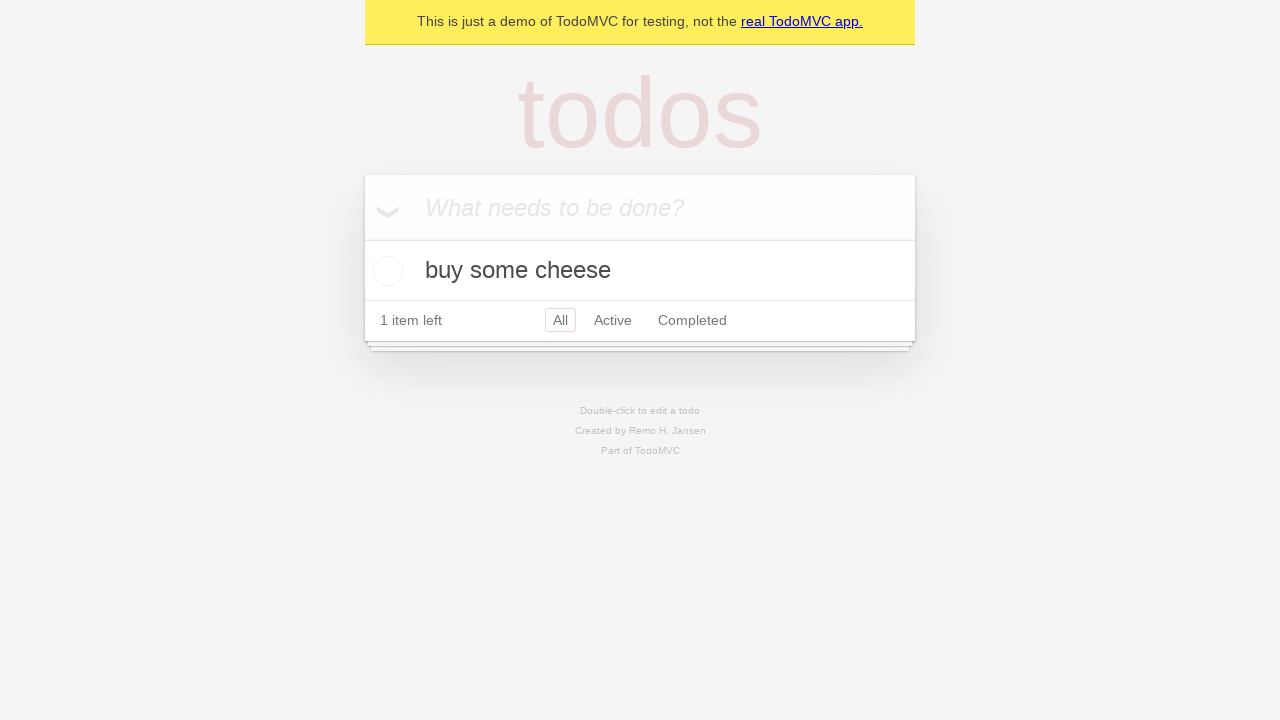

Filled new todo input with 'feed the cat' on internal:attr=[placeholder="What needs to be done?"i]
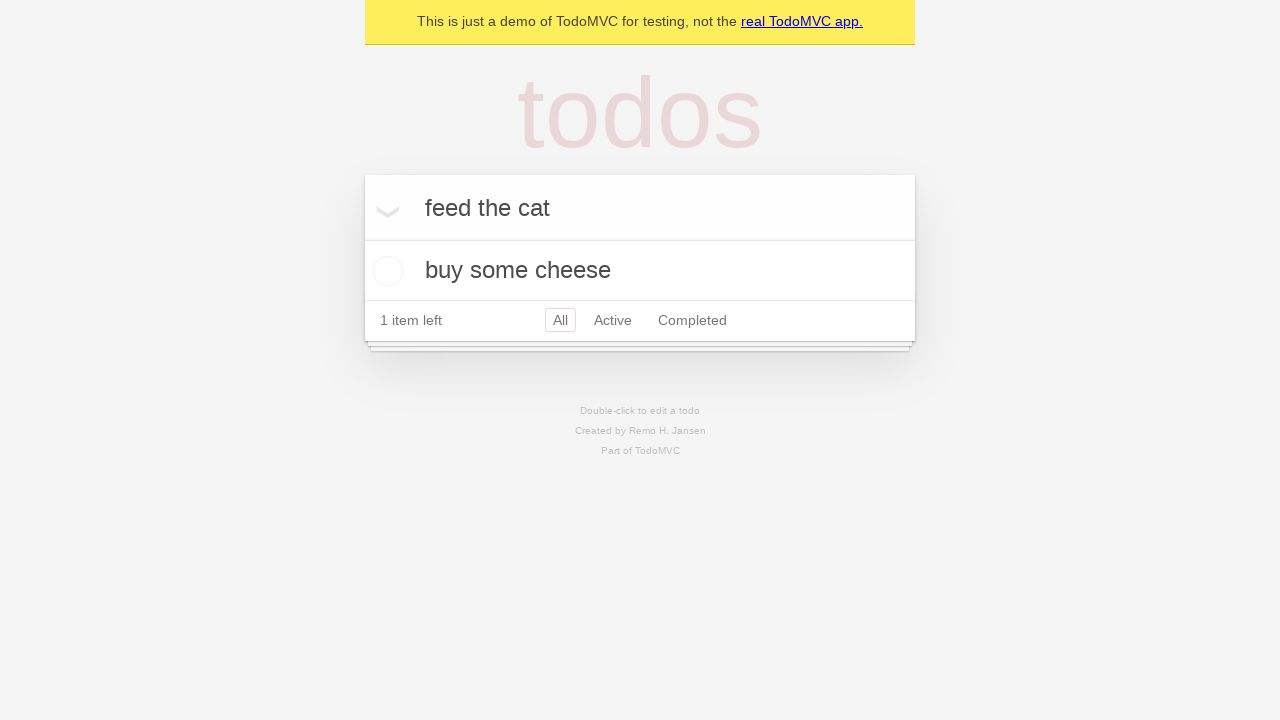

Pressed Enter to create second todo on internal:attr=[placeholder="What needs to be done?"i]
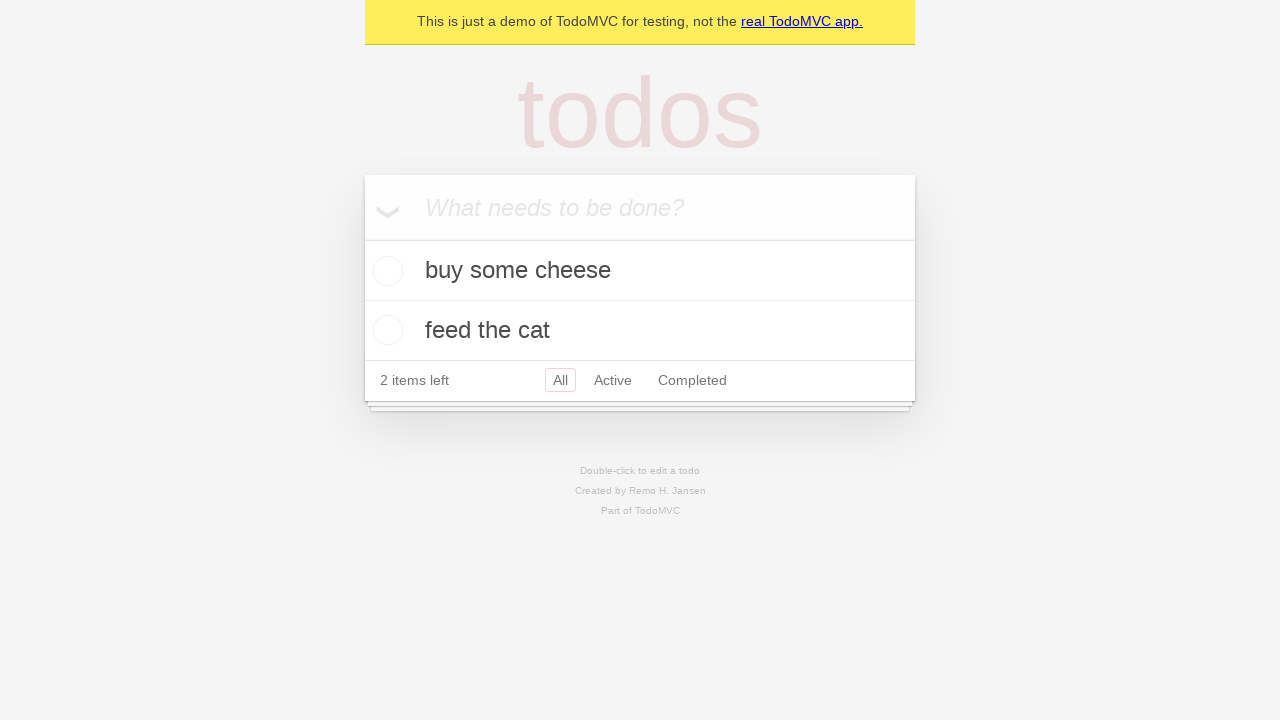

Filled new todo input with 'book a doctors appointment' on internal:attr=[placeholder="What needs to be done?"i]
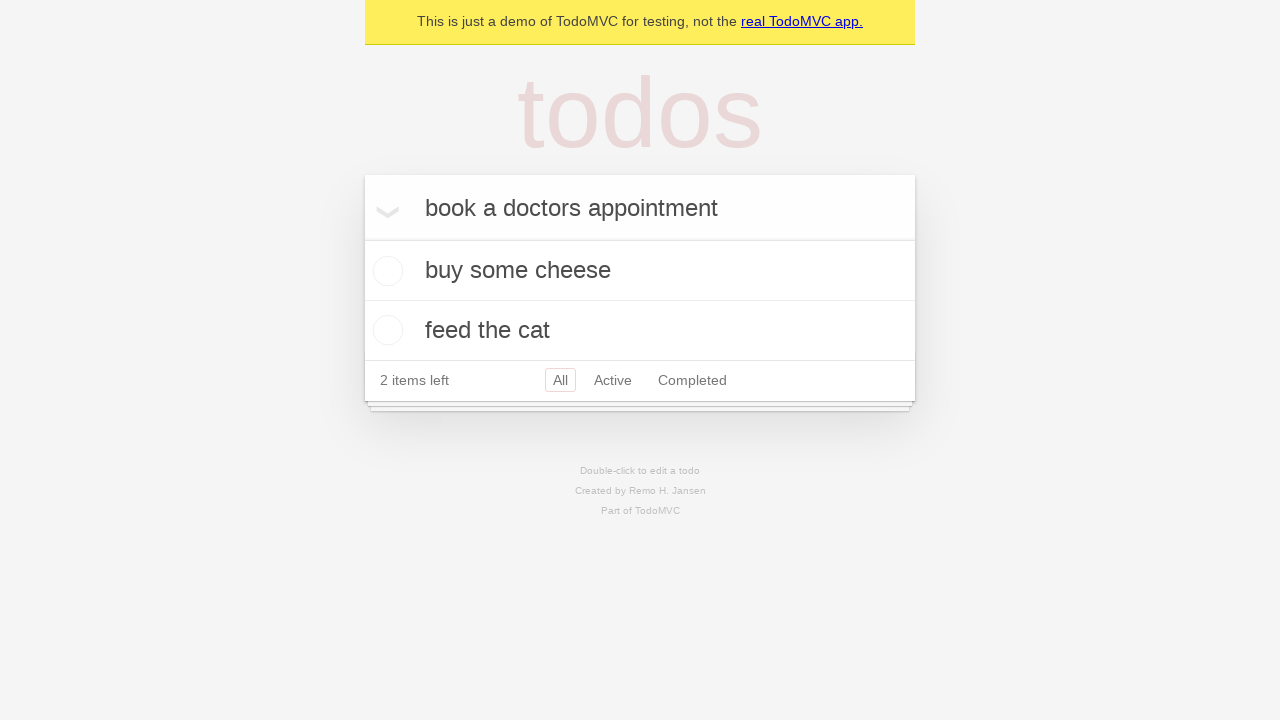

Pressed Enter to create third todo on internal:attr=[placeholder="What needs to be done?"i]
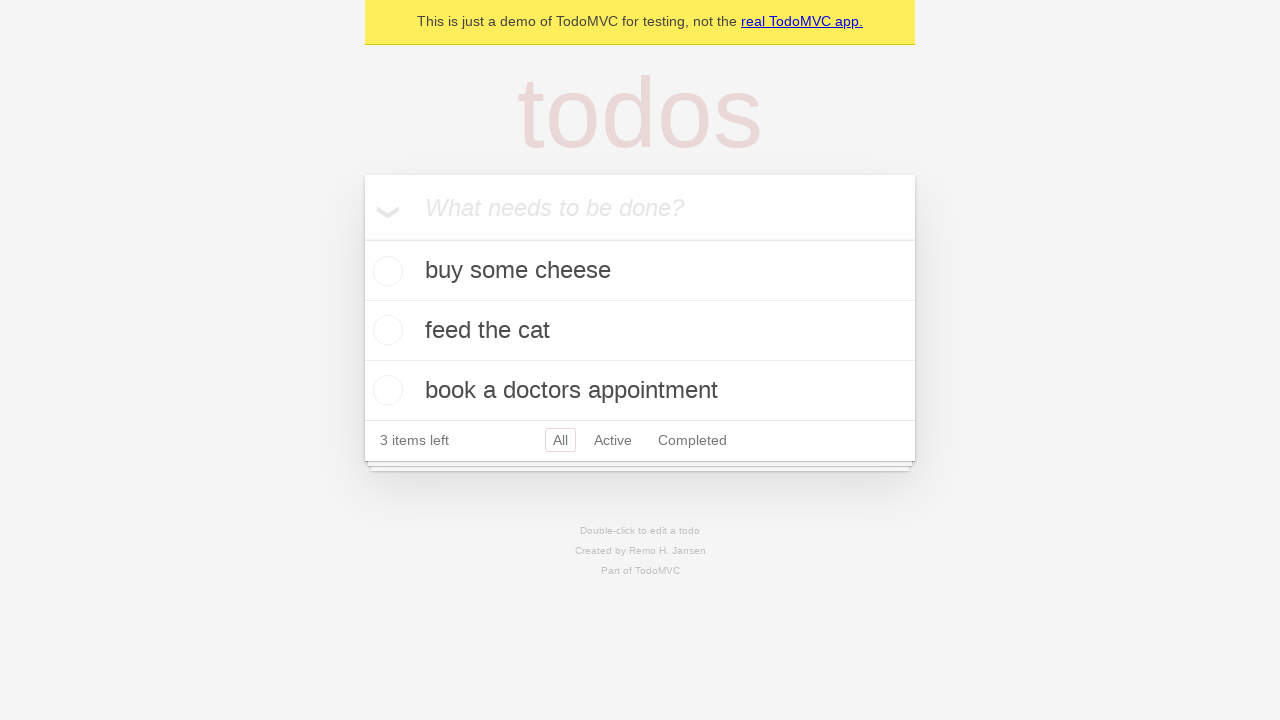

Located all todo items
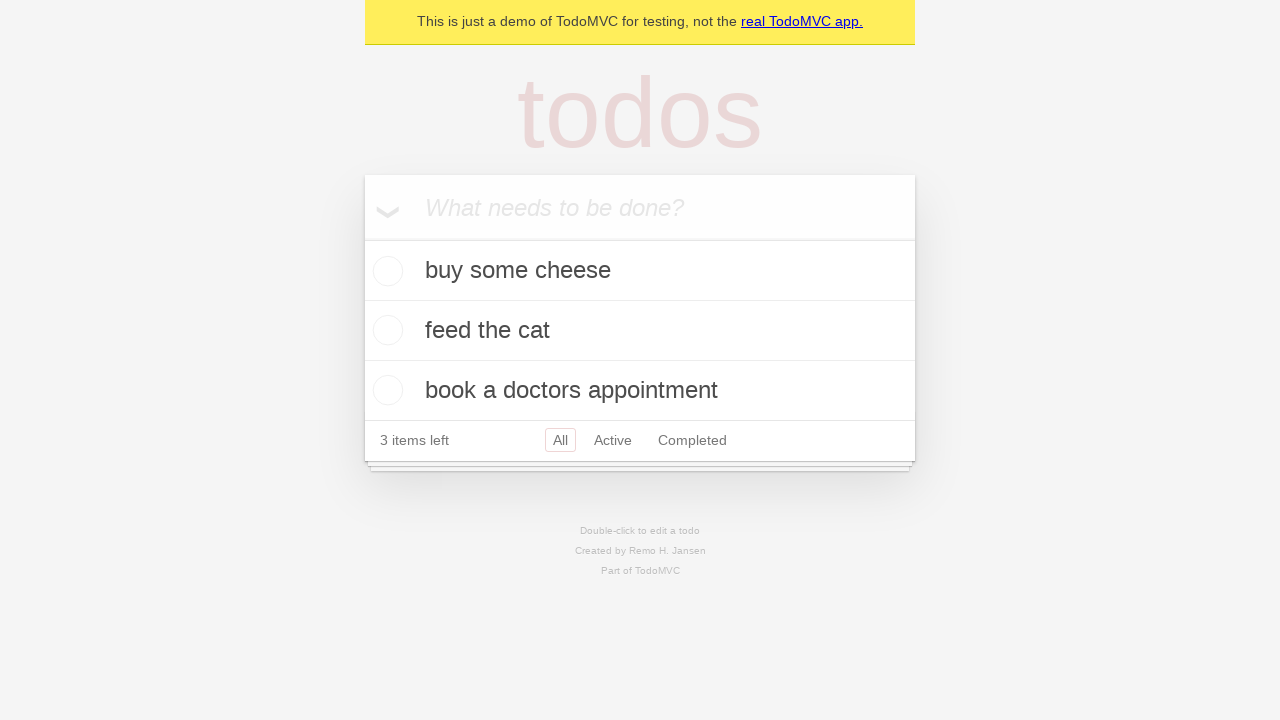

Selected second todo item
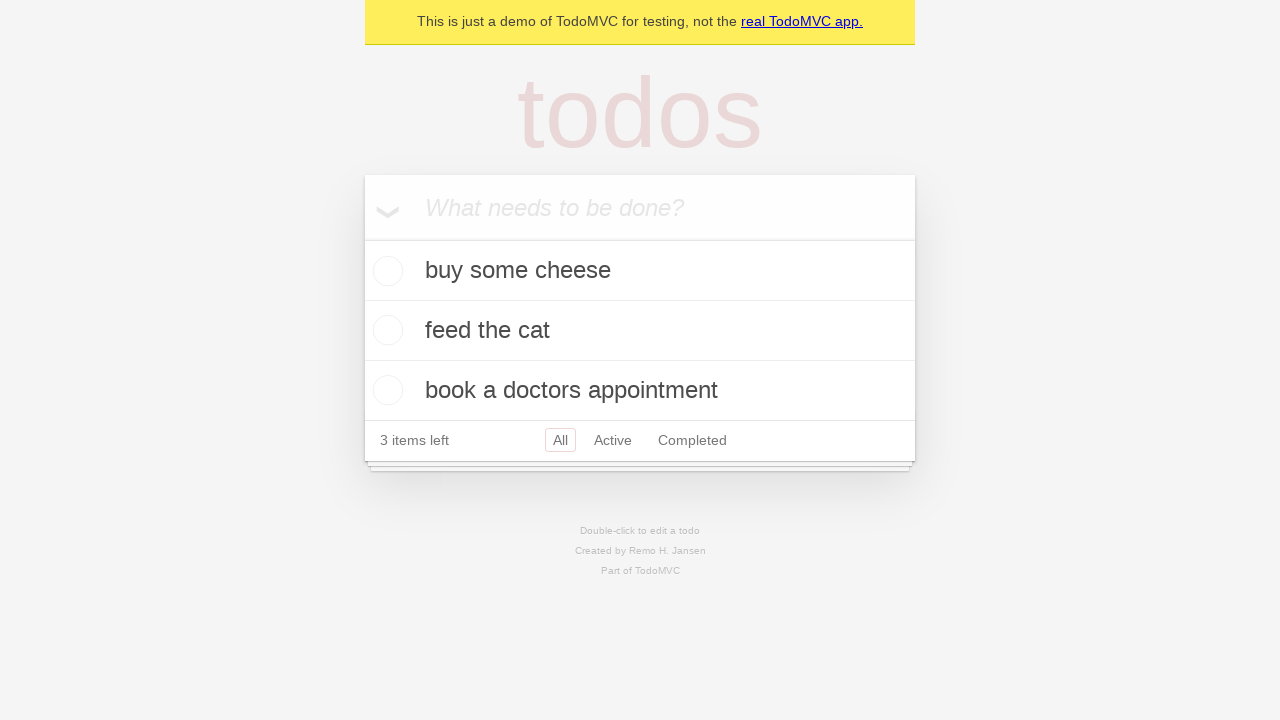

Double-clicked second todo to enter edit mode at (640, 331) on internal:testid=[data-testid="todo-item"s] >> nth=1
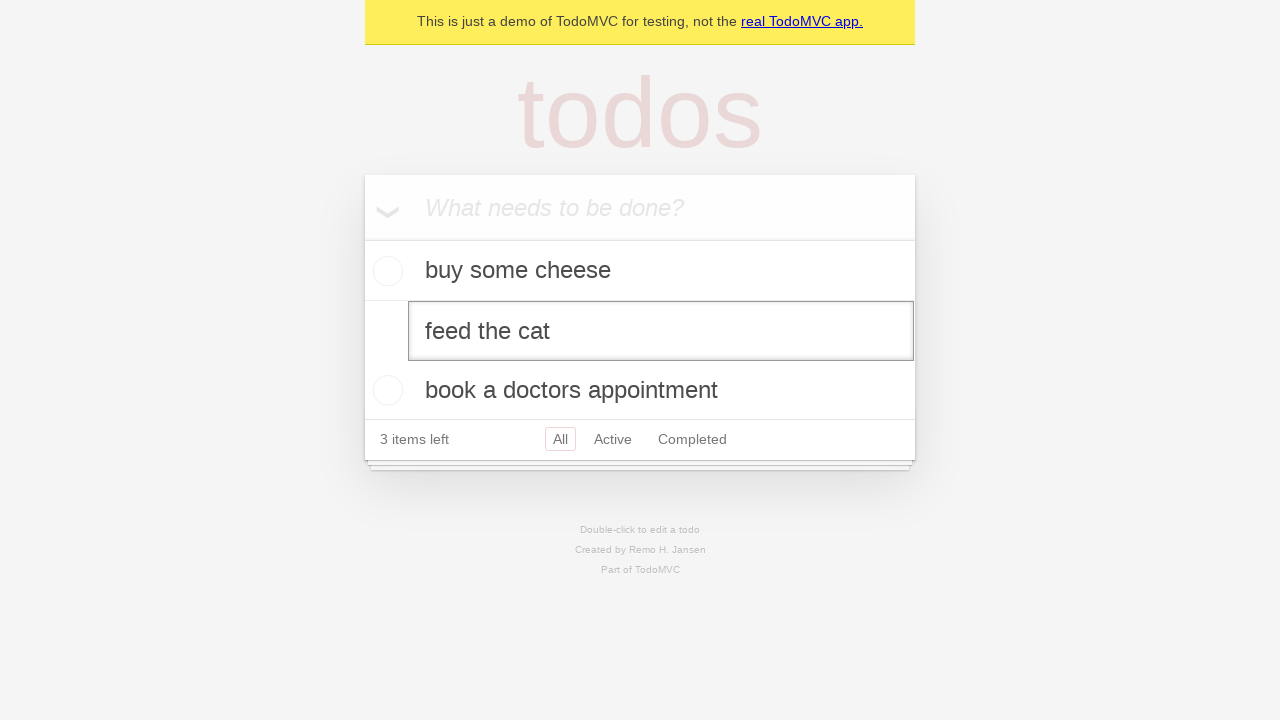

Located edit textbox for todo item
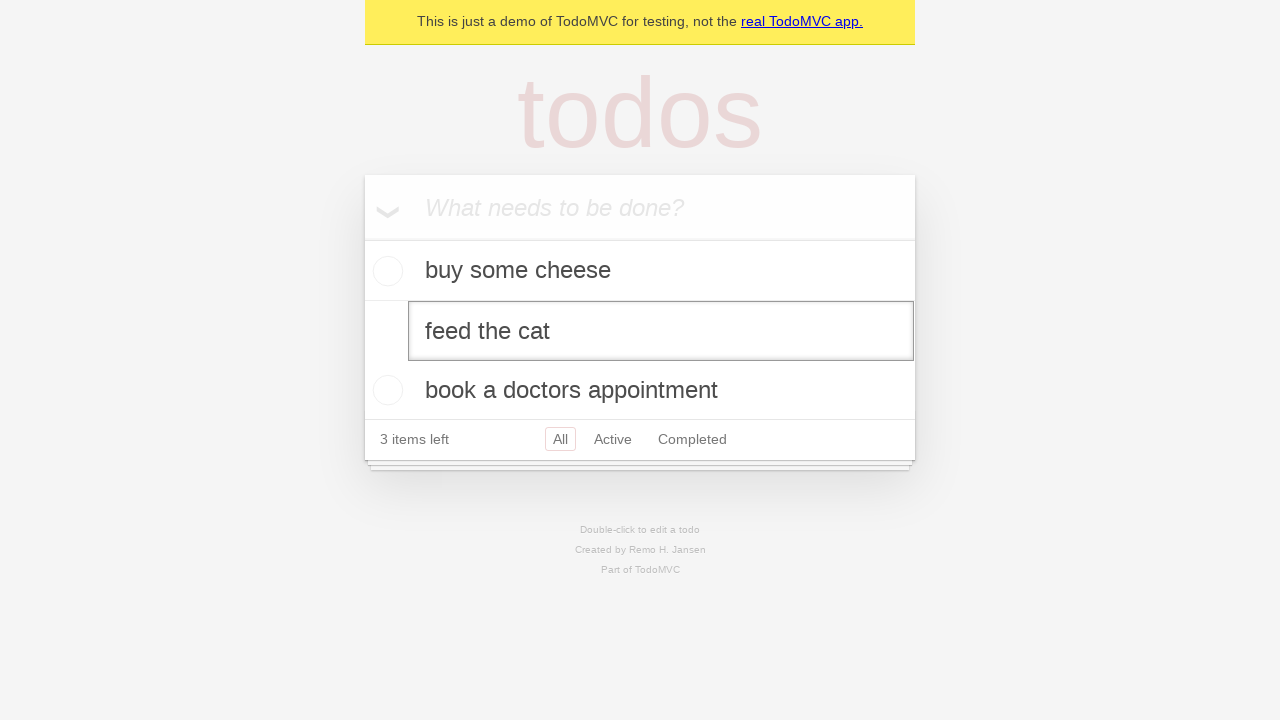

Changed todo text from 'feed the cat' to 'buy some sausages' on internal:testid=[data-testid="todo-item"s] >> nth=1 >> internal:role=textbox[nam
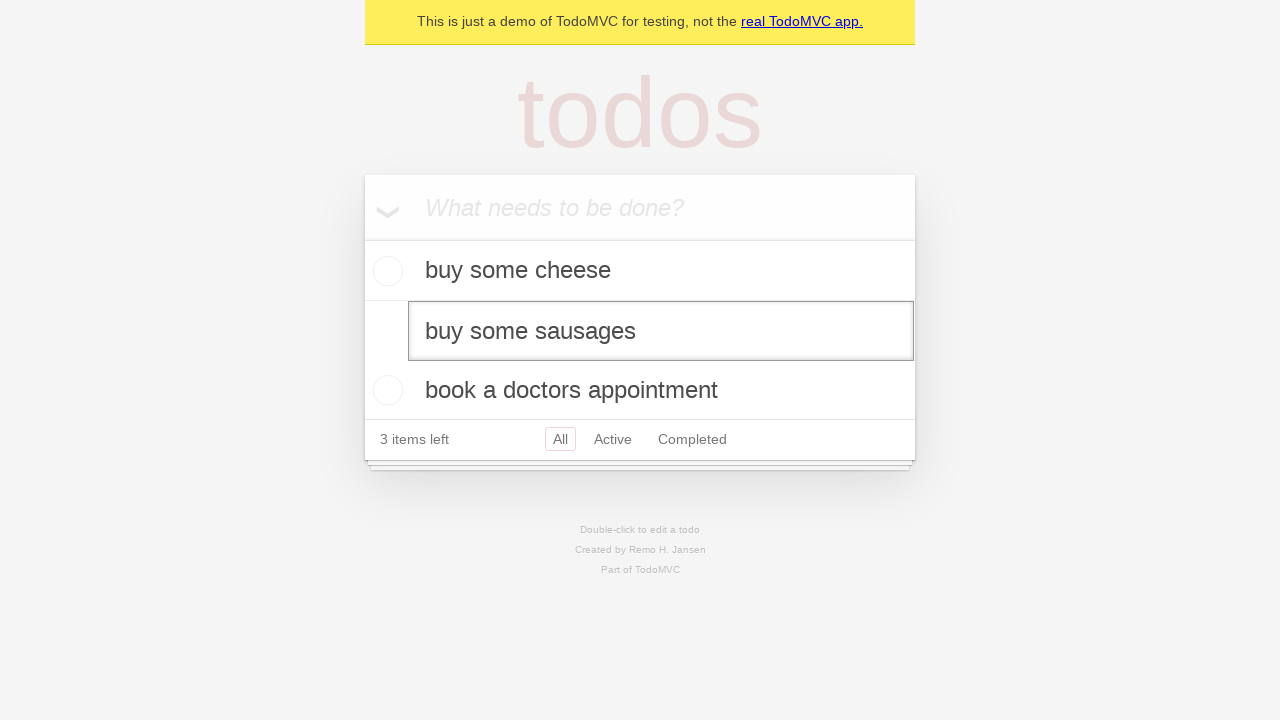

Pressed Enter to save edited todo on internal:testid=[data-testid="todo-item"s] >> nth=1 >> internal:role=textbox[nam
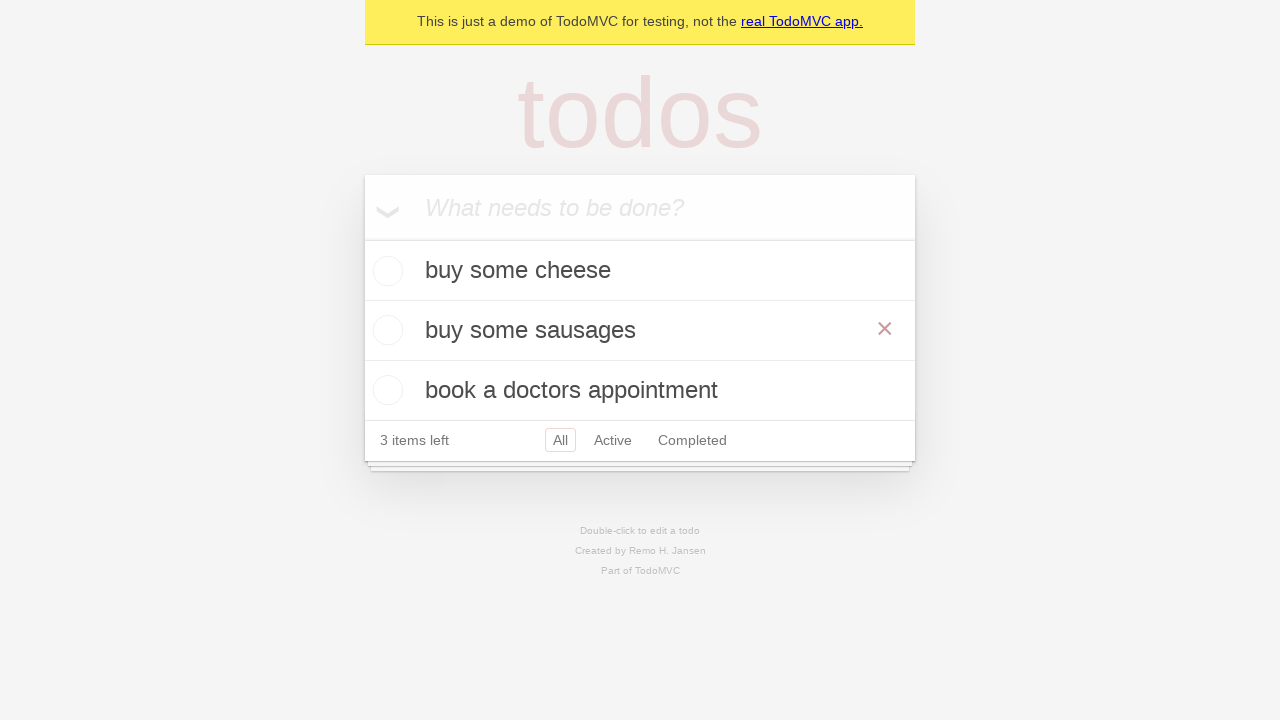

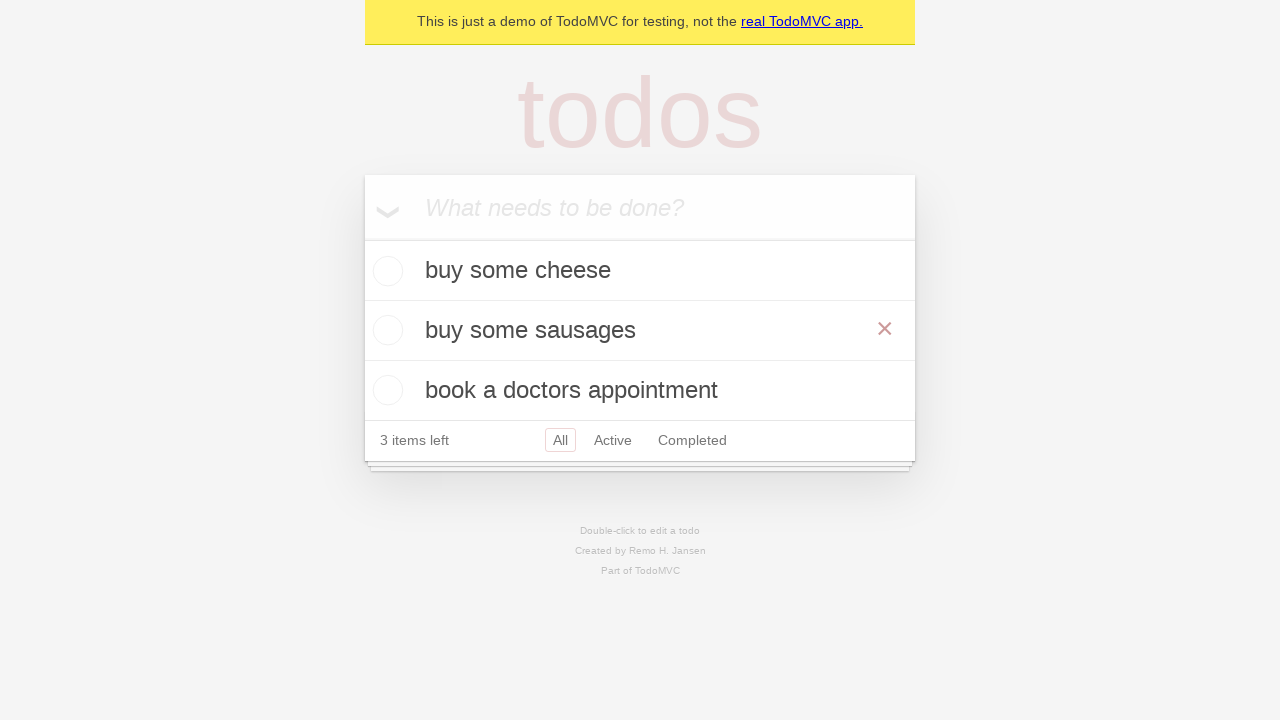